Navigates to Qspiders demo application, verifies the URL, and clicks on the "UI Testing Concepts" link

Starting URL: https://demoapps.qspiders.com/

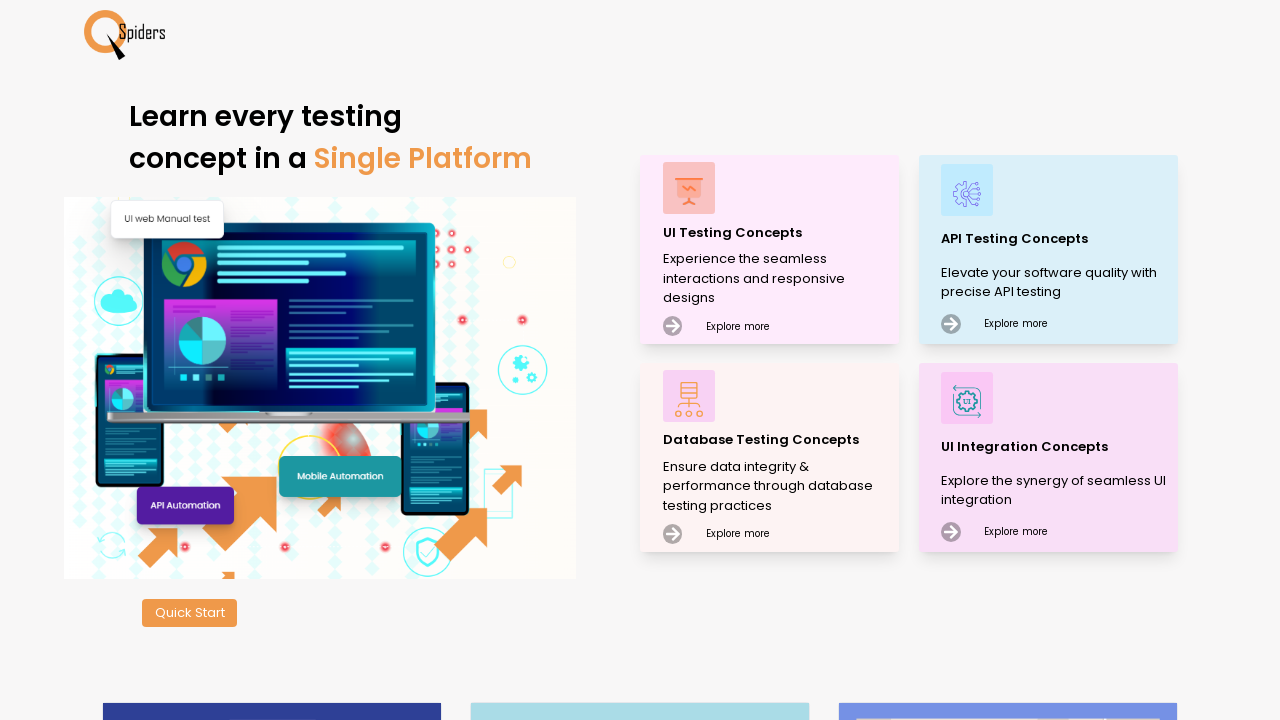

Retrieved current page URL
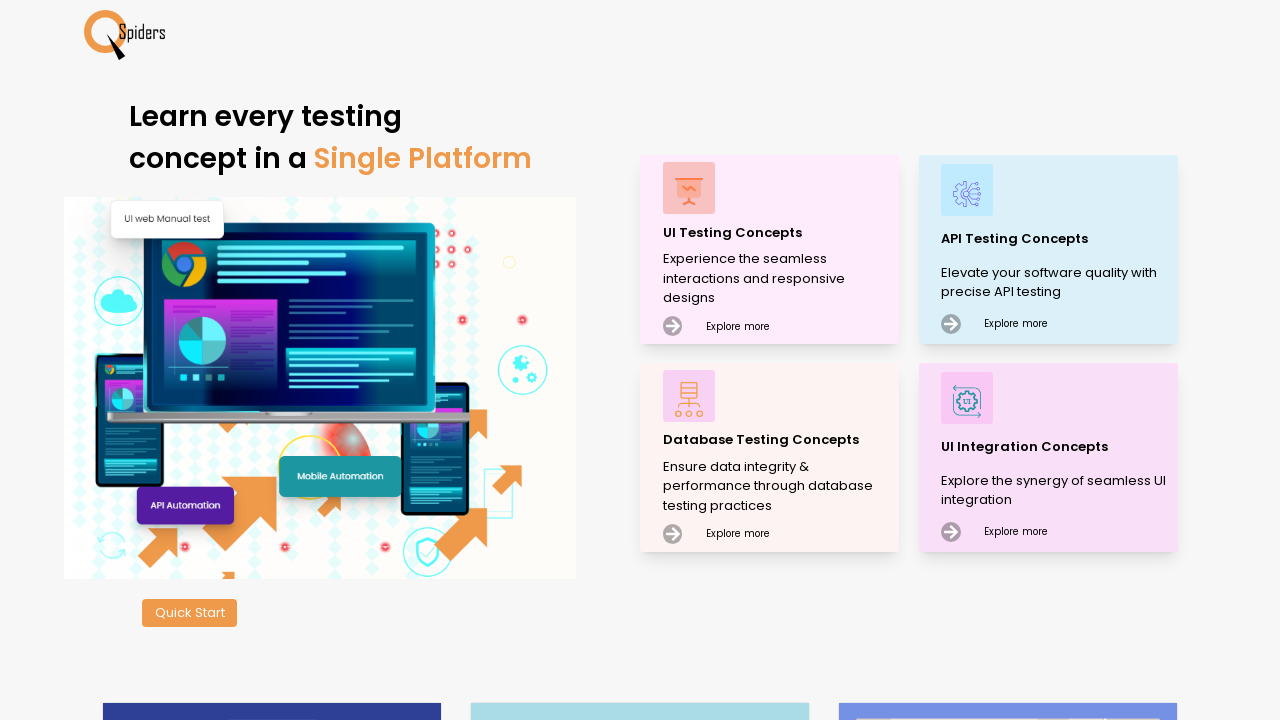

Set expected URL to https://demoapps.qspiders.com/
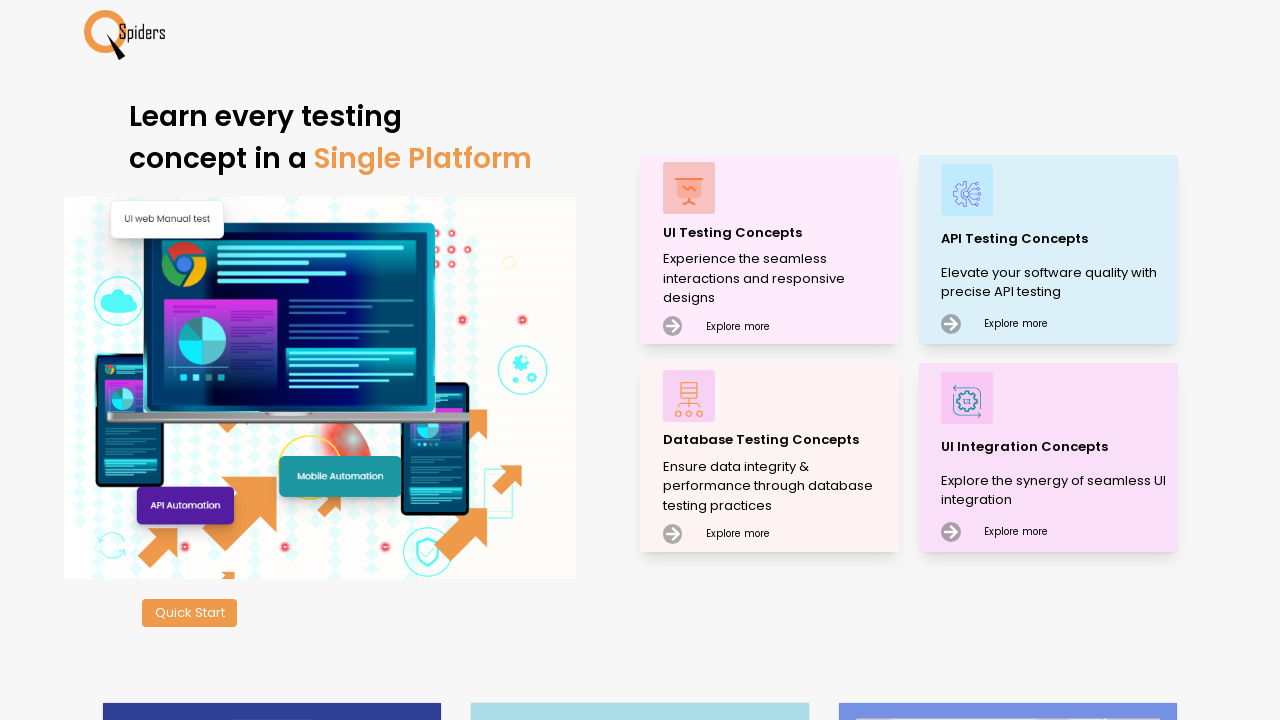

Verified URL matches expected URL
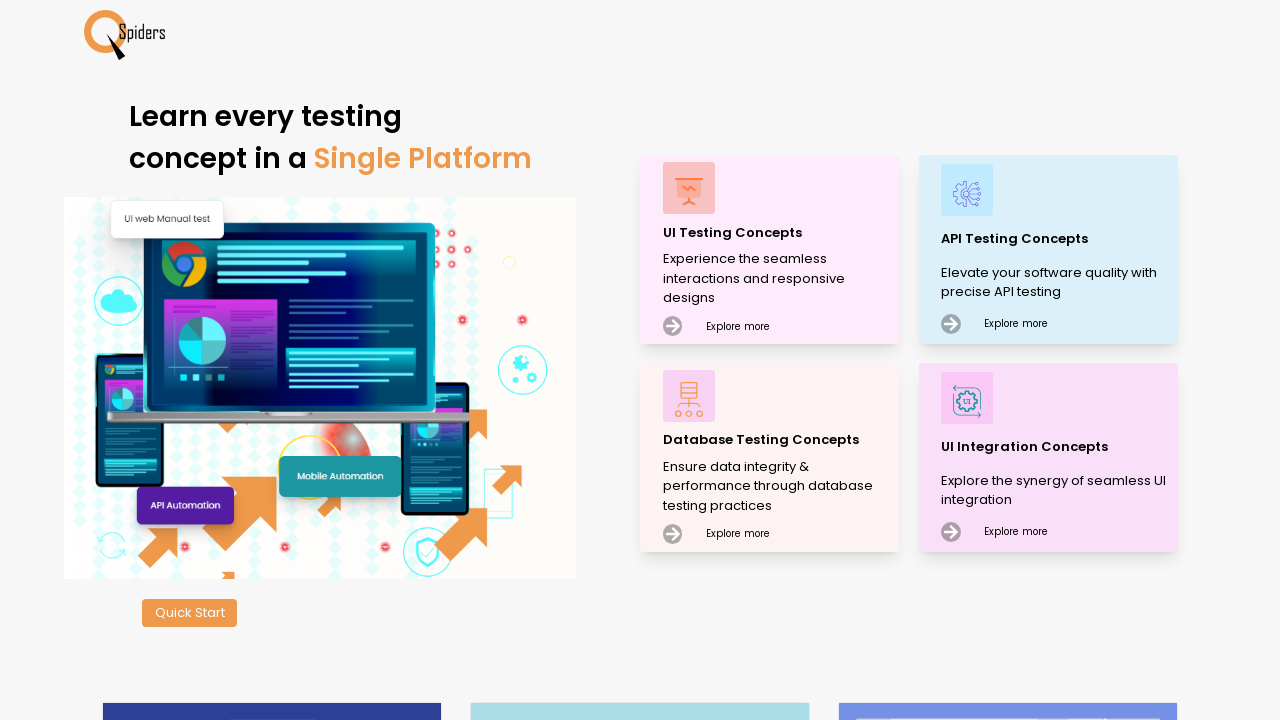

Clicked on 'UI Testing Concepts' link at (778, 232) on text=UI Testing Concepts
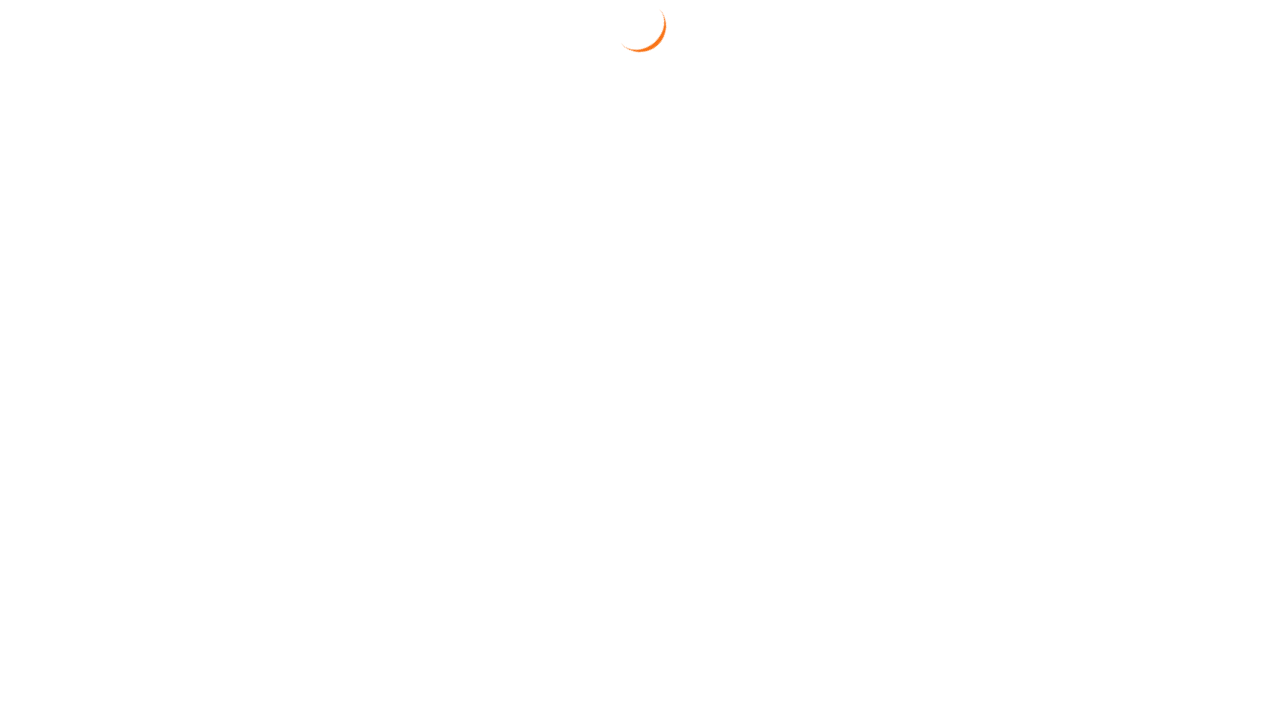

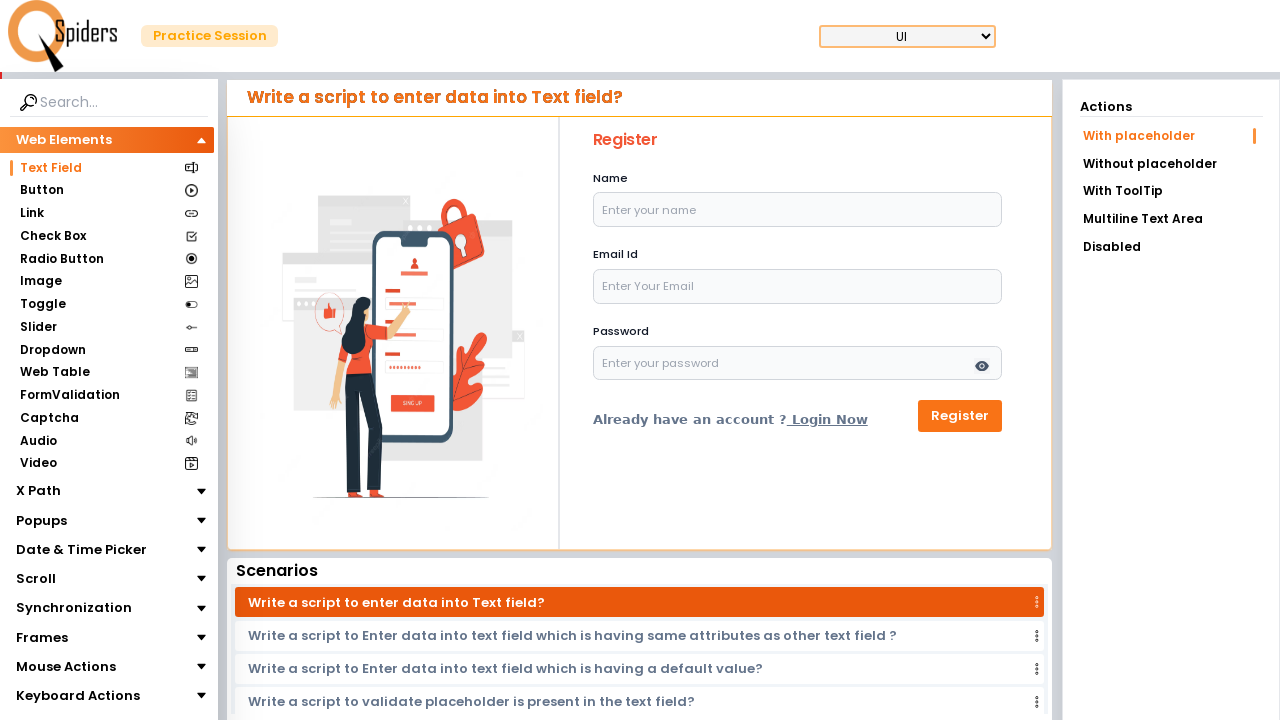